Tests iframe handling by switching to an iframe and verifying content inside it

Starting URL: https://rahulshettyacademy.com/AutomationPractice/

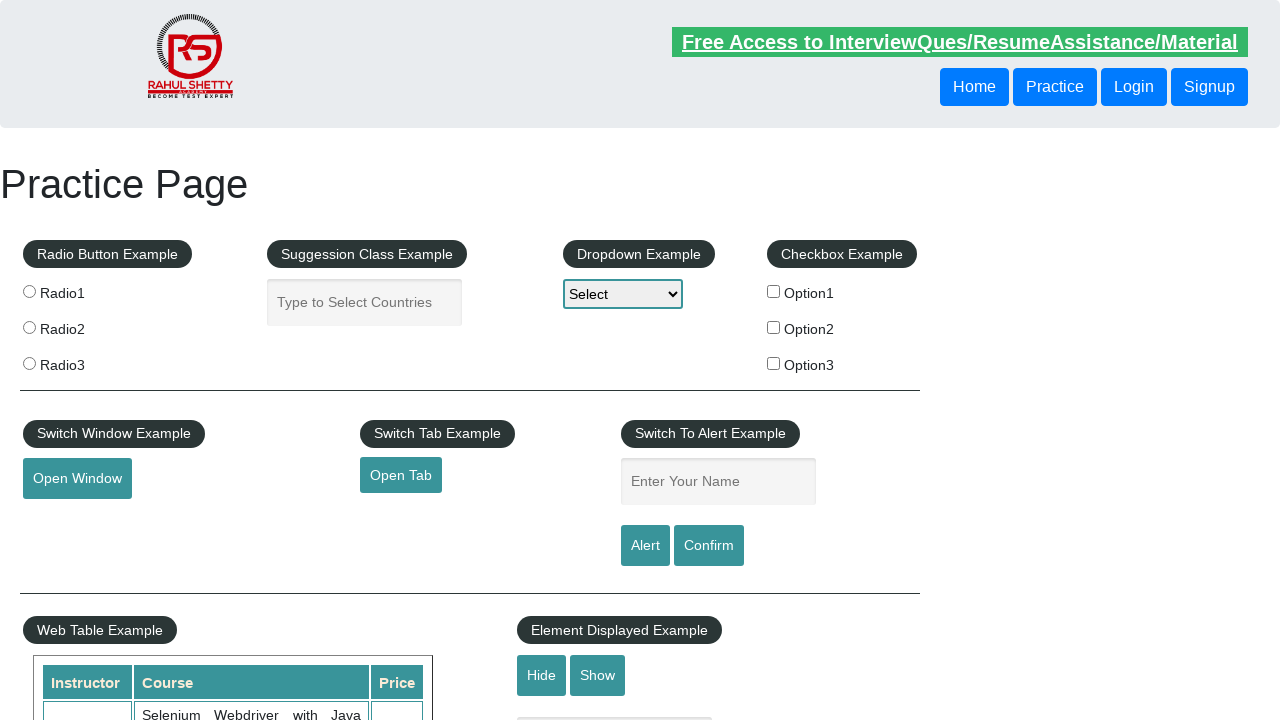

Waited for iframe with id 'courses-iframe' to load
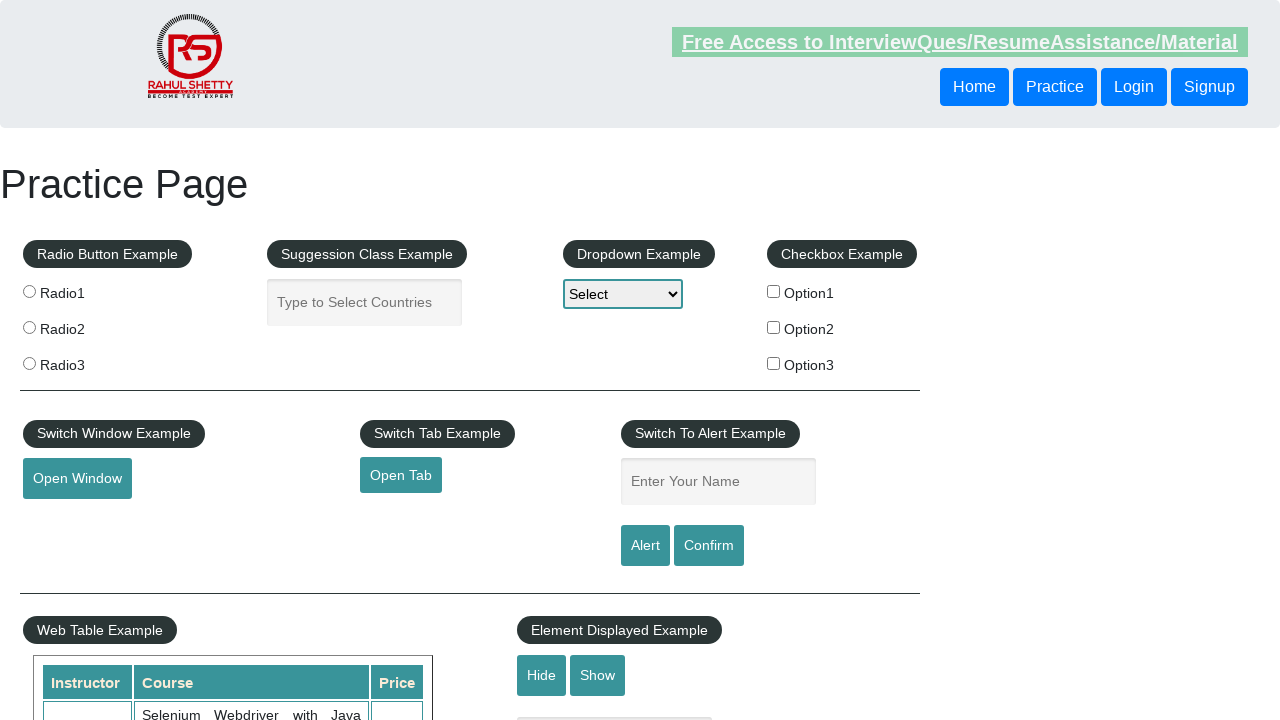

Located iframe frame locator for 'courses-iframe'
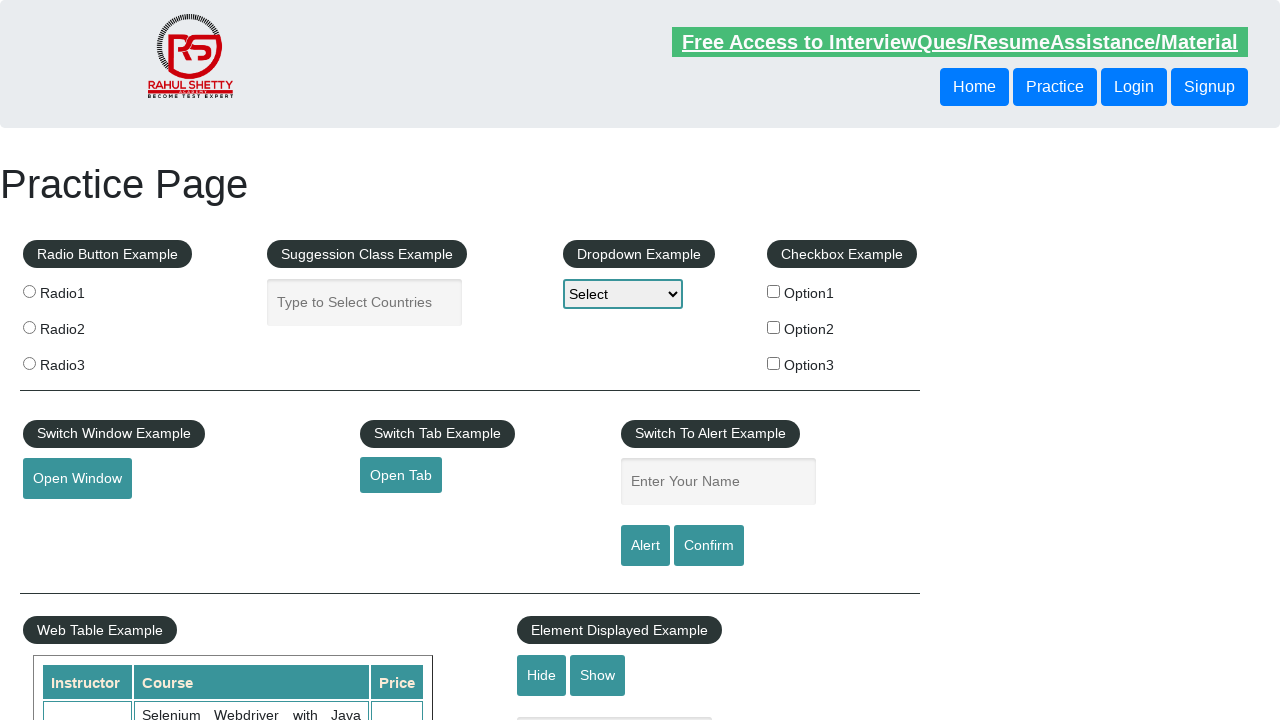

Located the first link element inside carousel within iframe
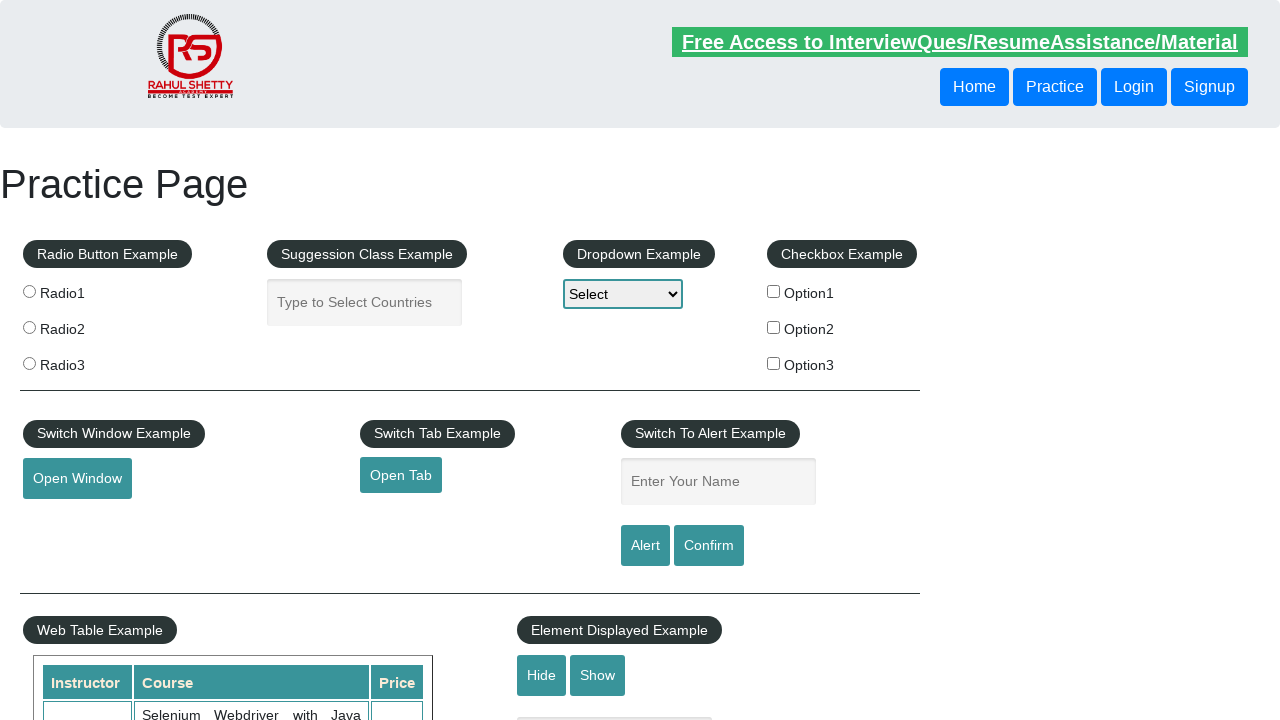

Verified that the join button inside iframe is visible
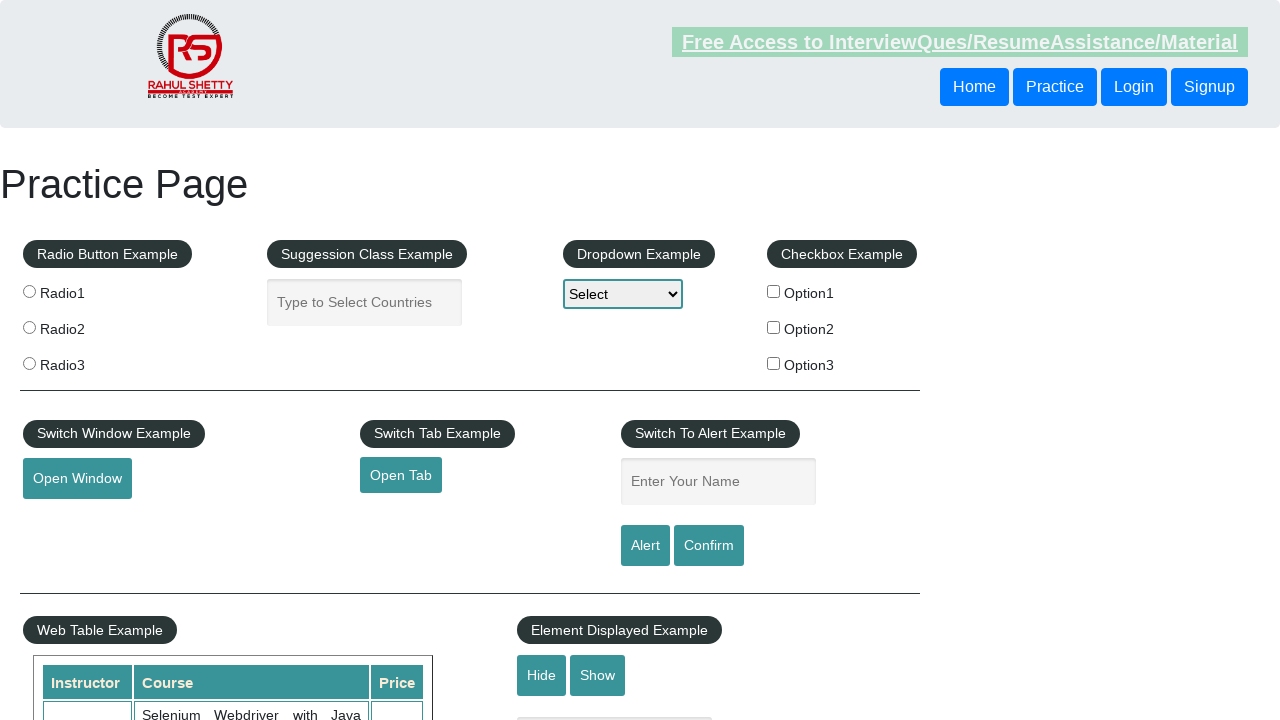

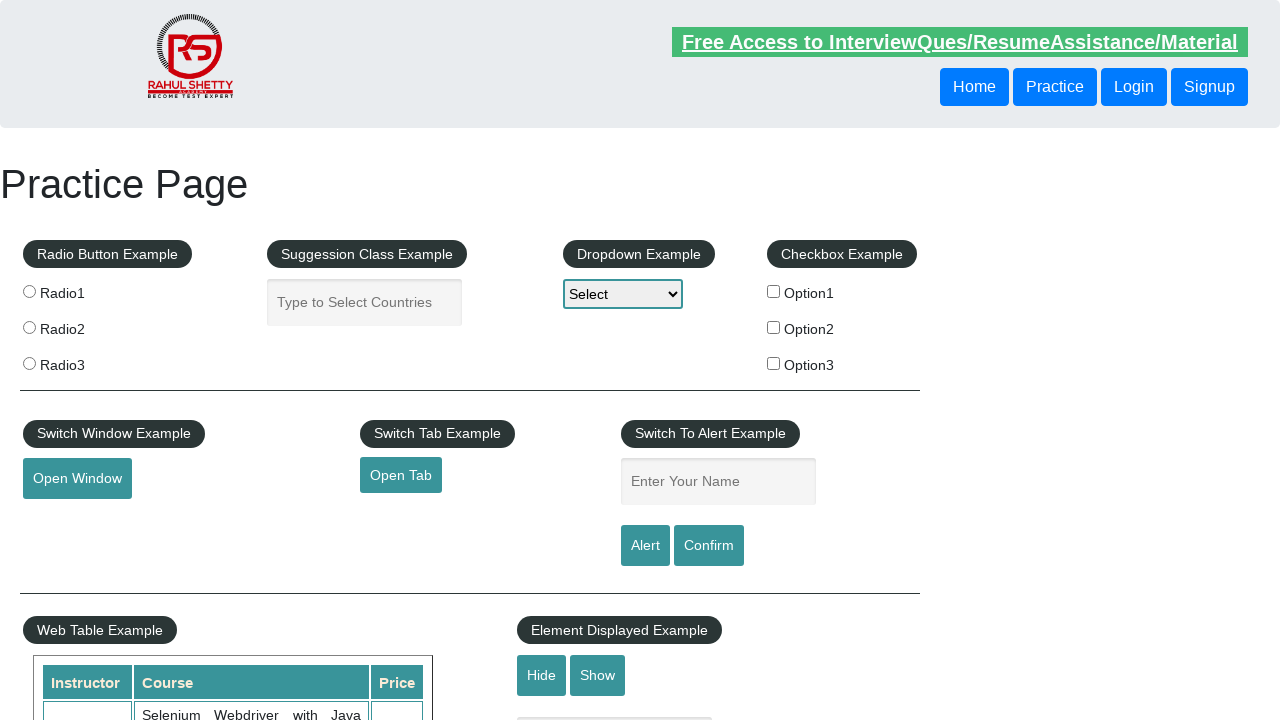